Tests basic JavaScript alert handling by clicking a button that triggers an alert and accepting it, then clicking a timer alert button that shows an alert after 5 seconds and accepting that as well.

Starting URL: https://demoqa.com/alerts

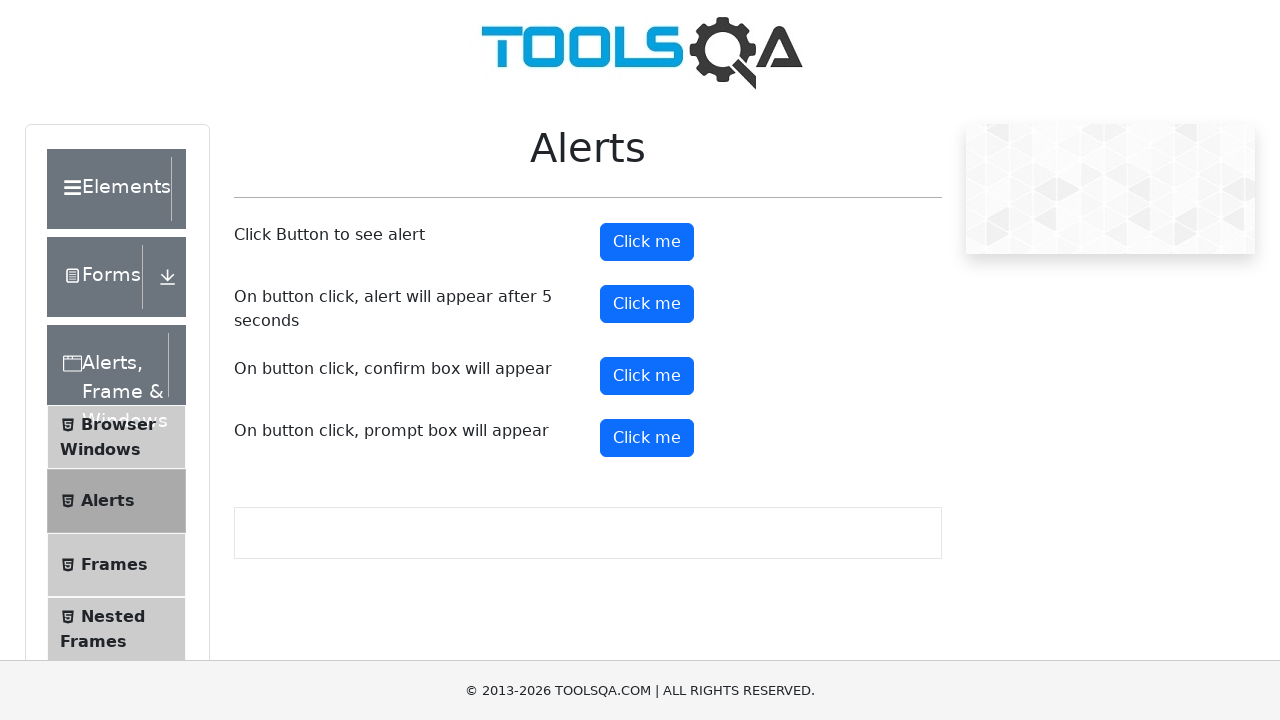

Clicked the alert button at (647, 242) on xpath=//button[@id='alertButton']
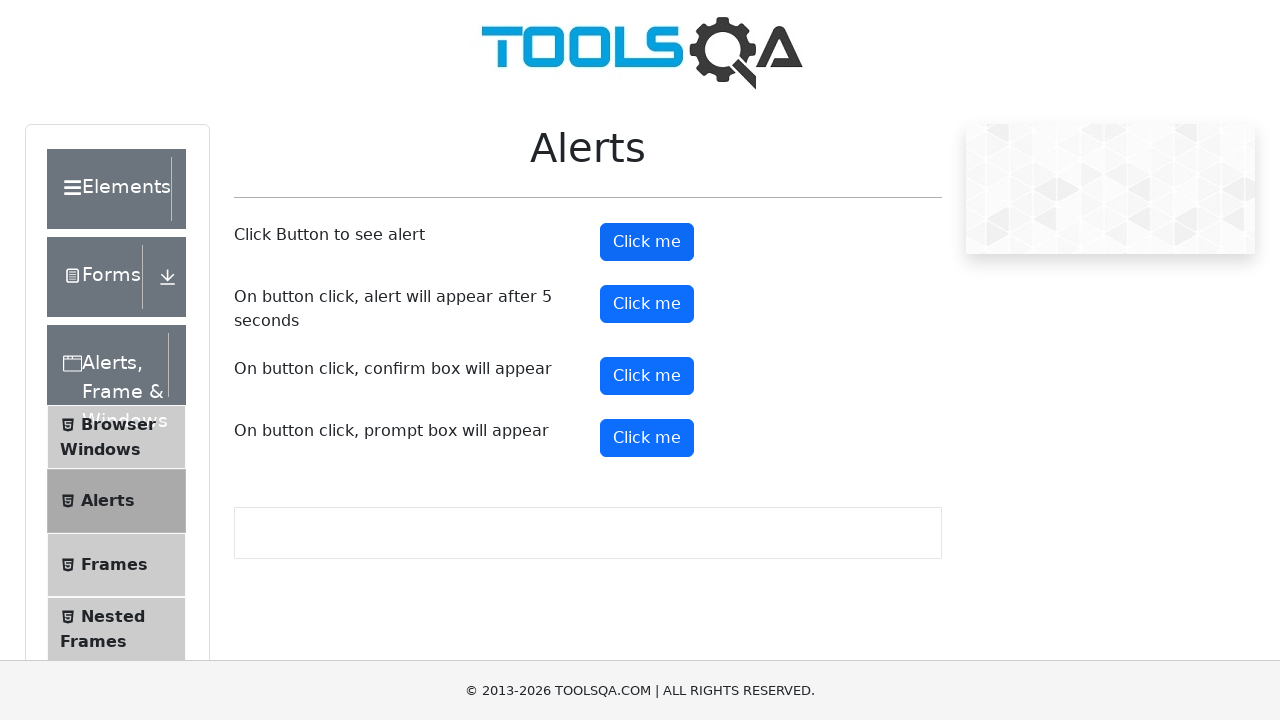

Set up dialog handler to accept alerts
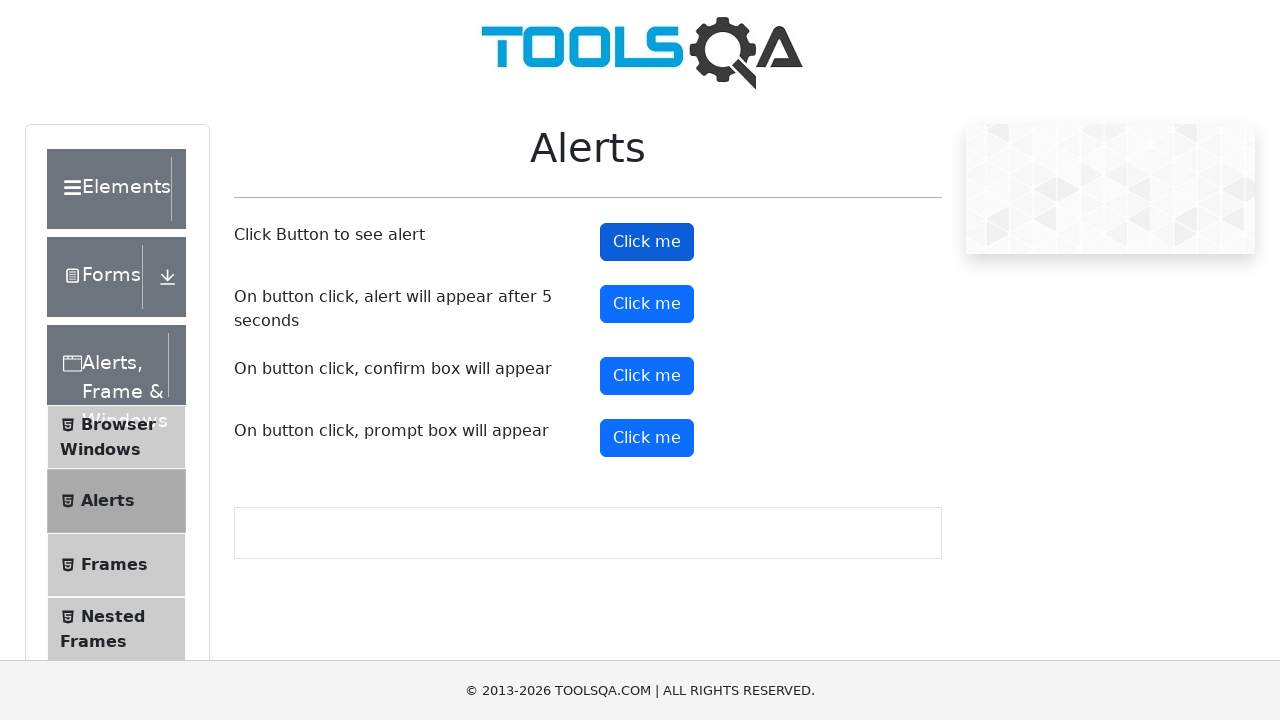

Clicked the alert button and accepted the alert at (647, 242) on xpath=//button[@id='alertButton']
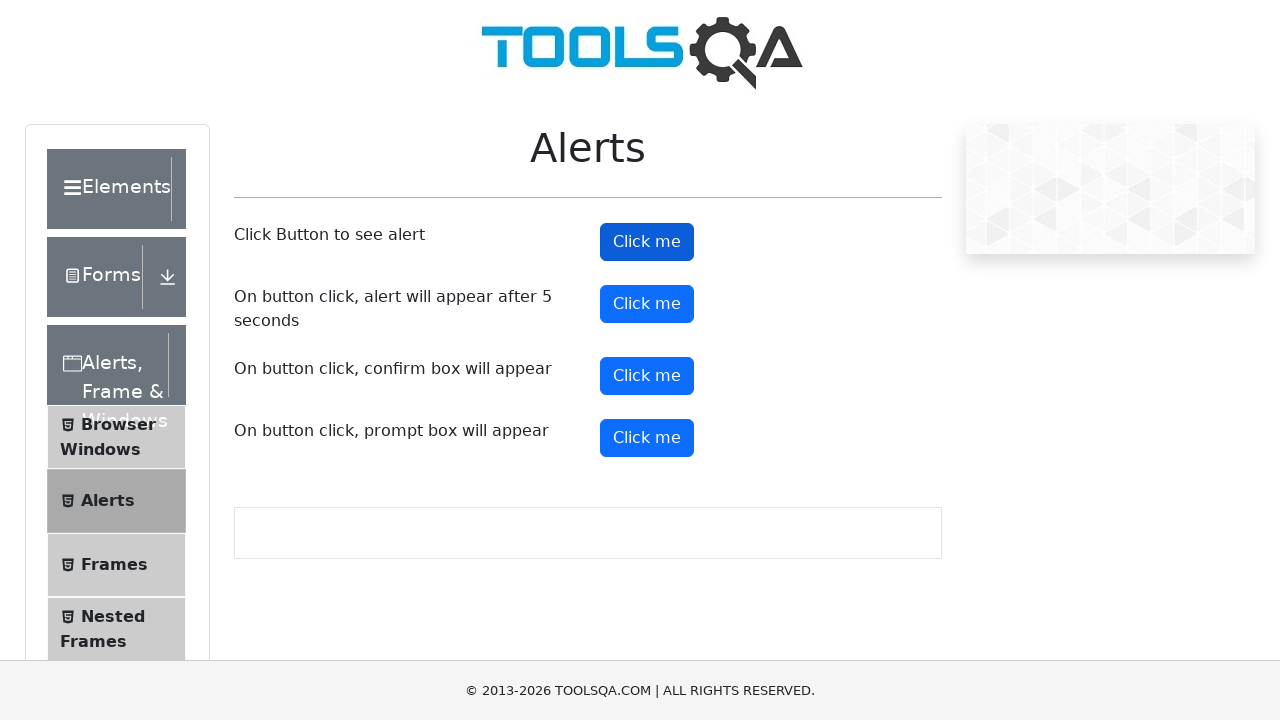

Clicked the timer alert button at (647, 304) on xpath=//button[@id='timerAlertButton']
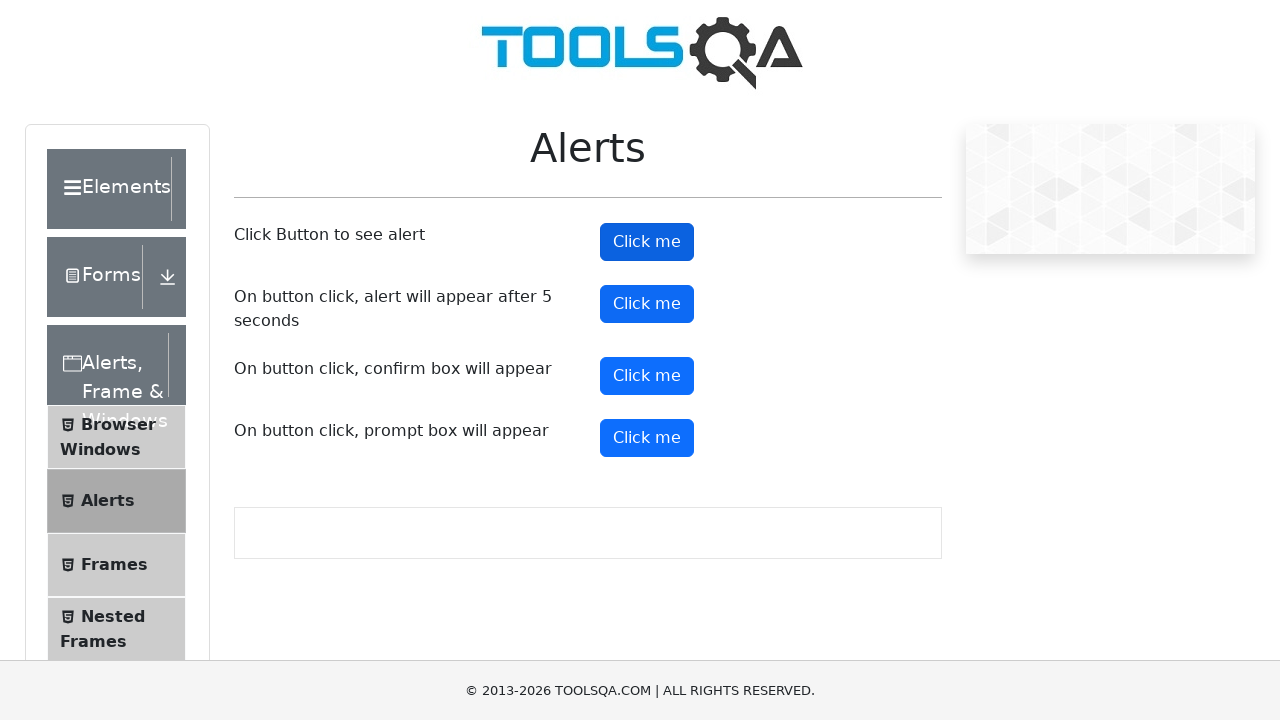

Waited 6 seconds for the delayed alert to appear and be accepted
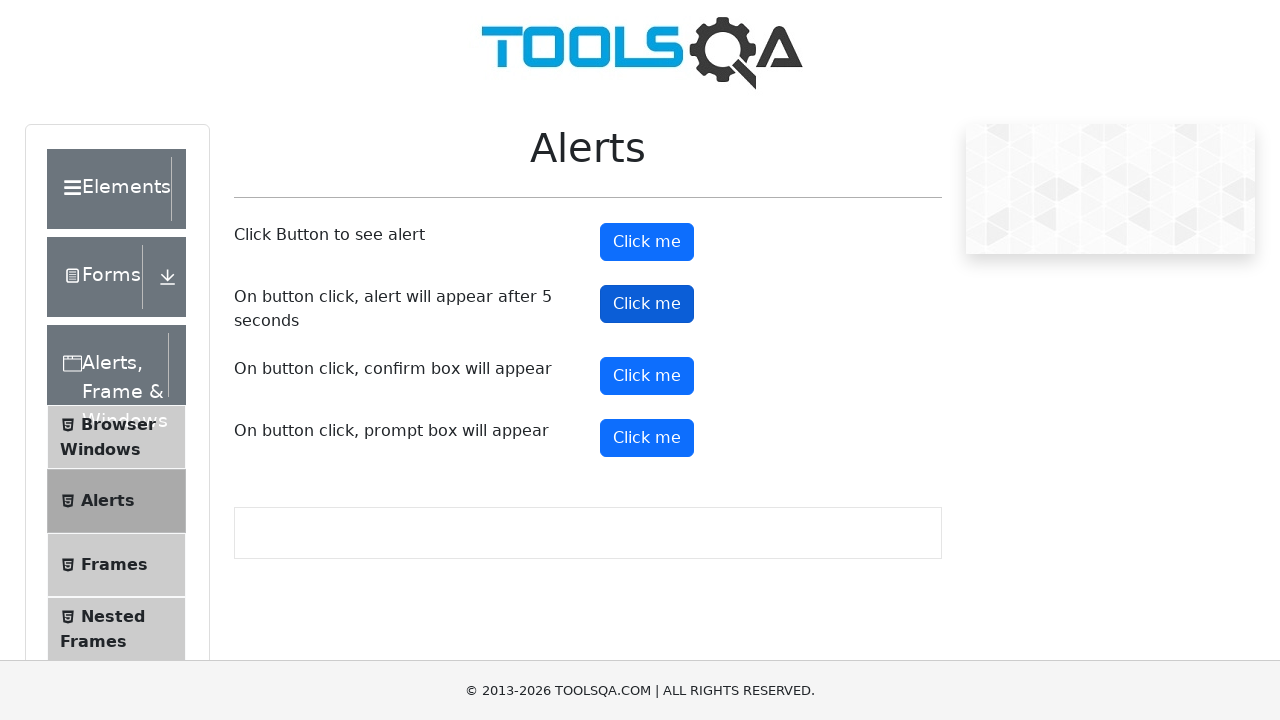

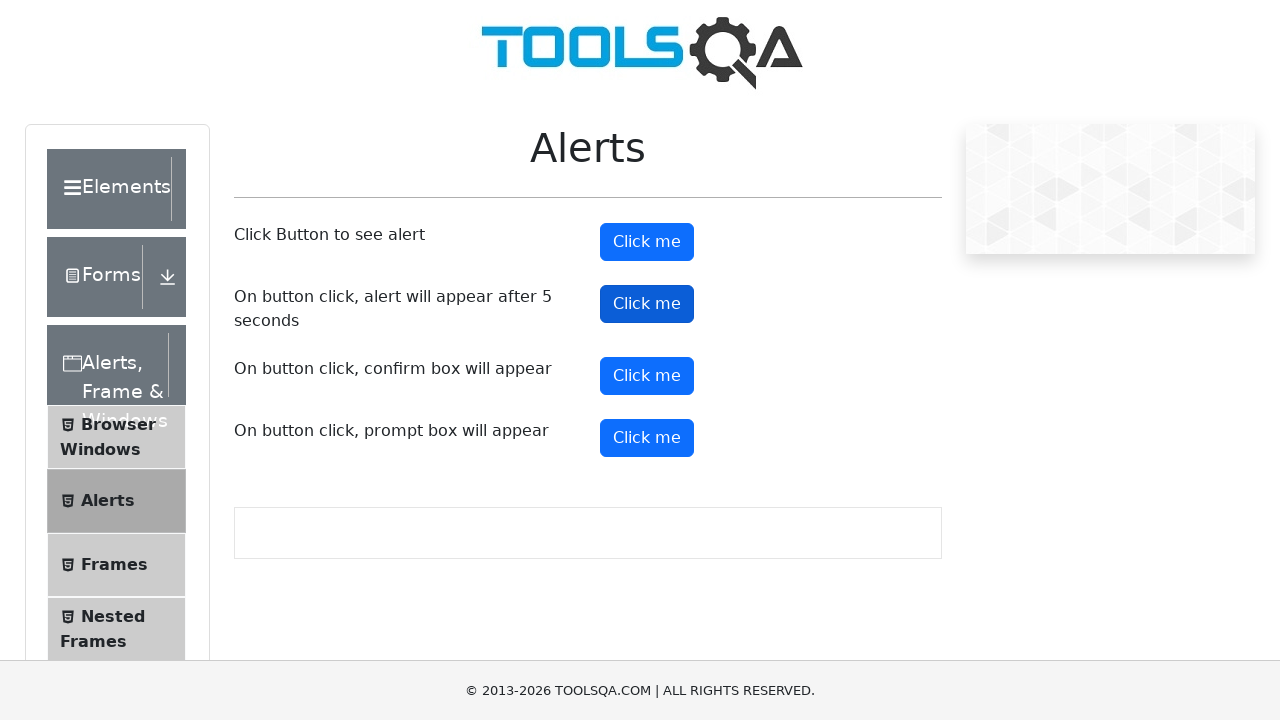